Tests drag and drop functionality on jQuery UI demo page by switching to iframe, dragging an element to a drop target, then navigating to another demo via sidebar link

Starting URL: https://jqueryui.com/droppable/

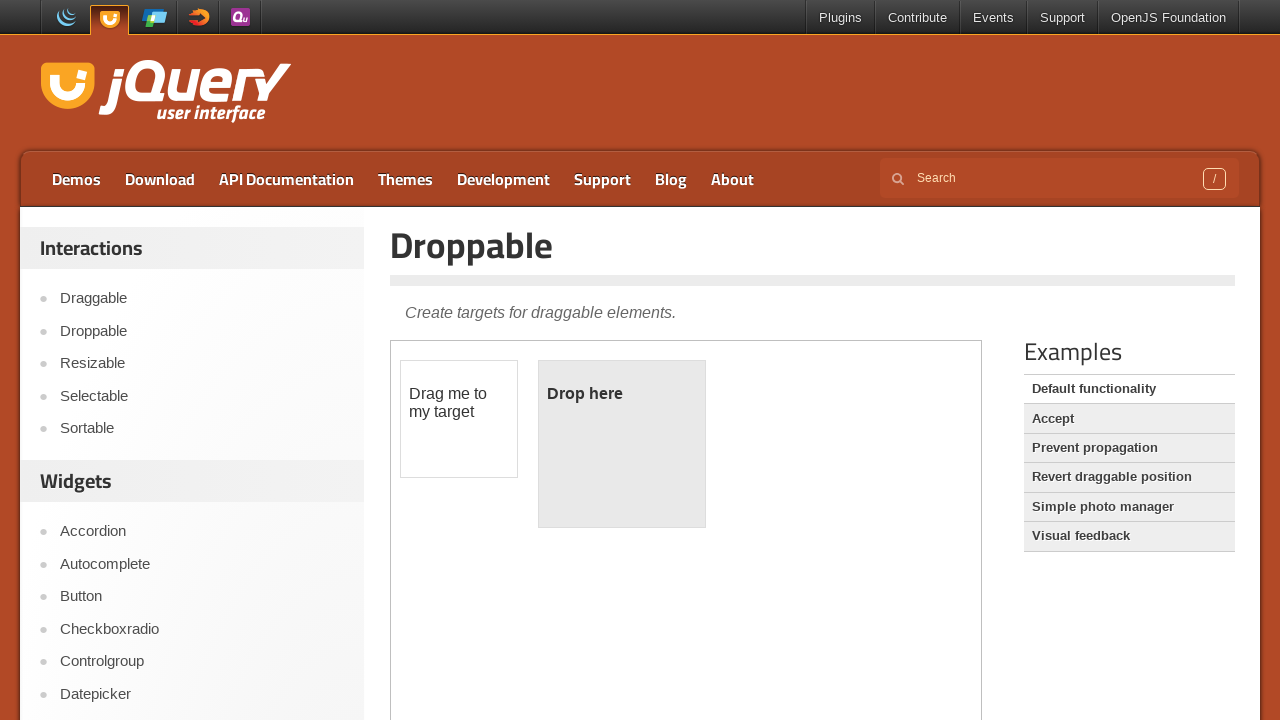

Located the demo iframe
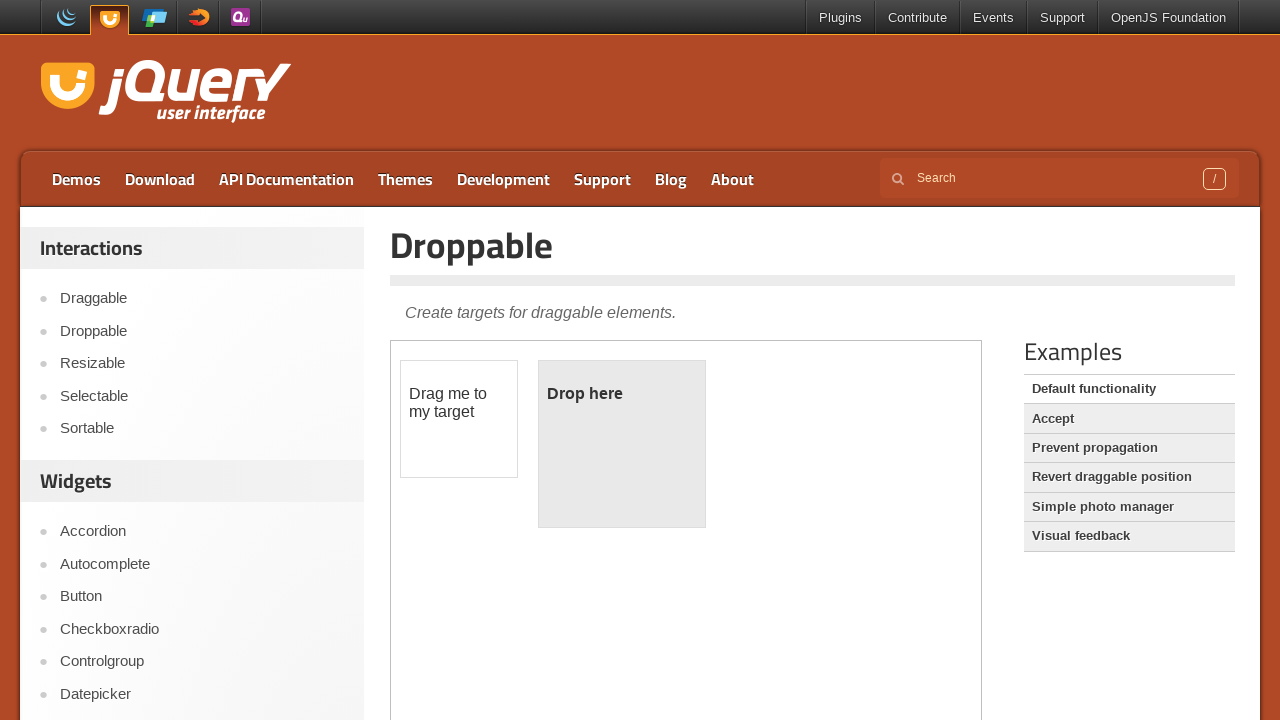

Clicked on the draggable element at (459, 419) on iframe.demo-frame >> internal:control=enter-frame >> #draggable
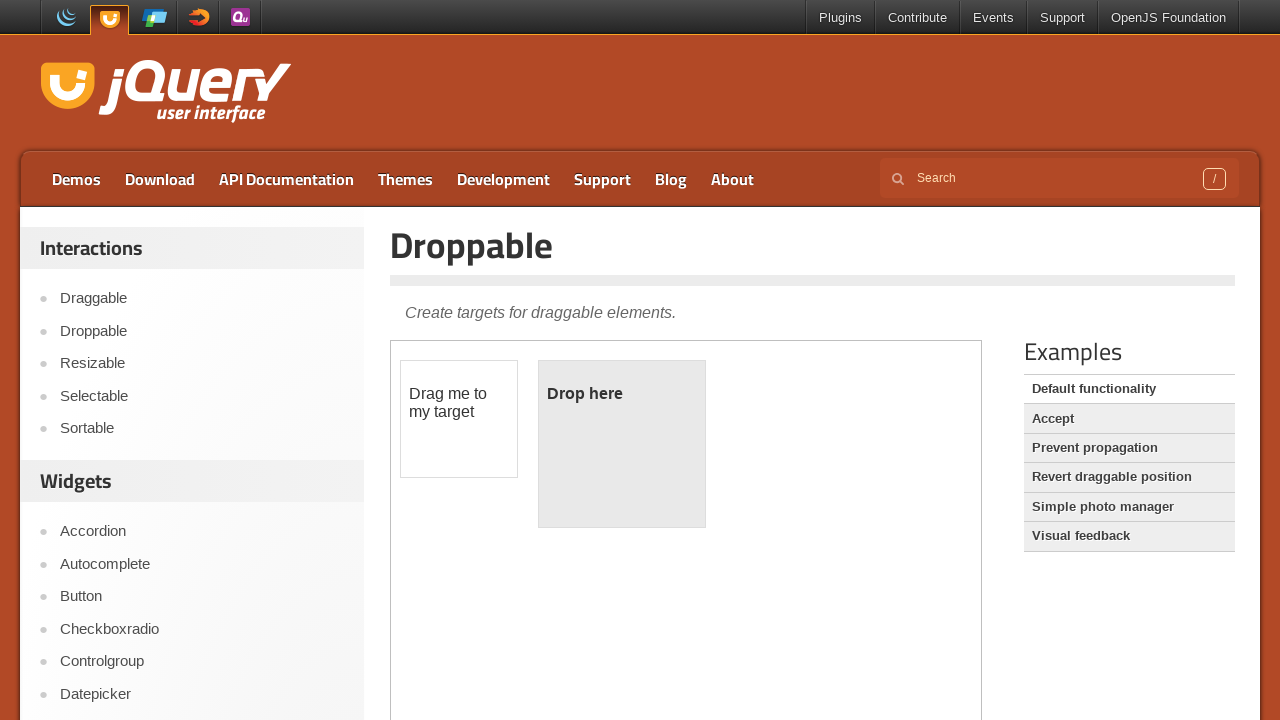

Dragged element to drop target at (622, 444)
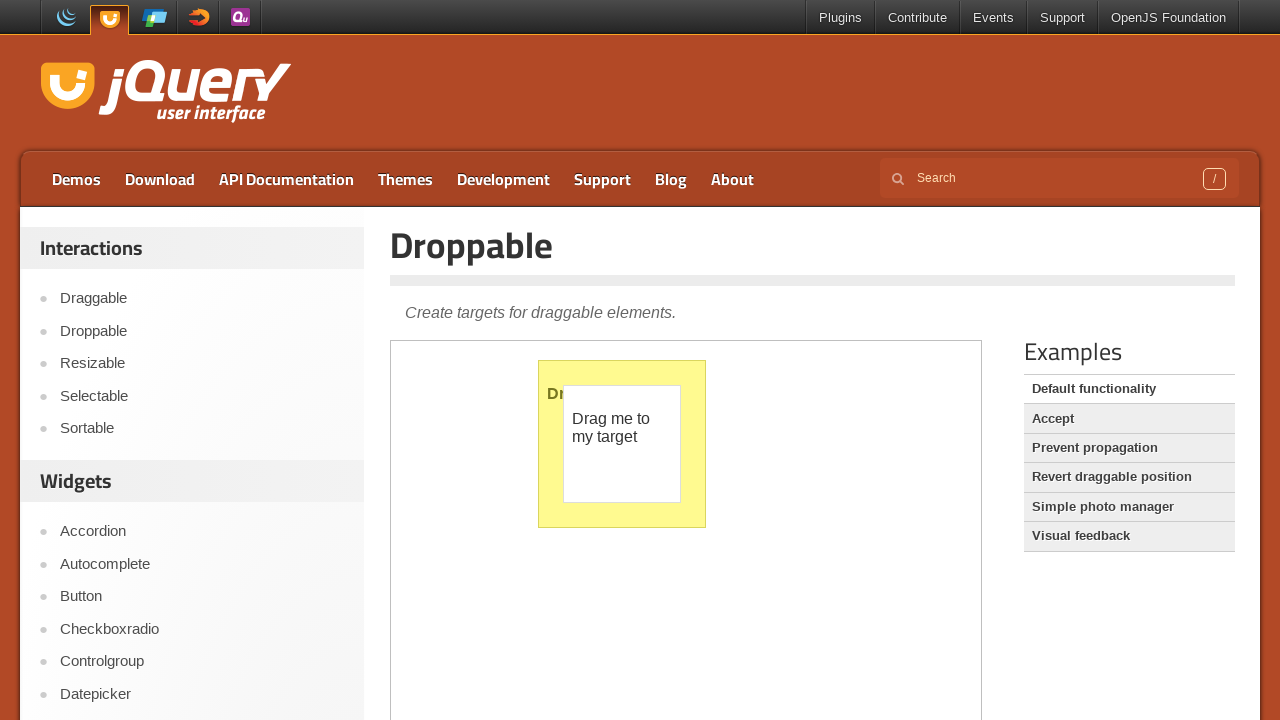

Clicked on sidebar link to navigate to another demo at (202, 299) on xpath=//*[@id='sidebar']/aside[1]/ul/li[1]/a
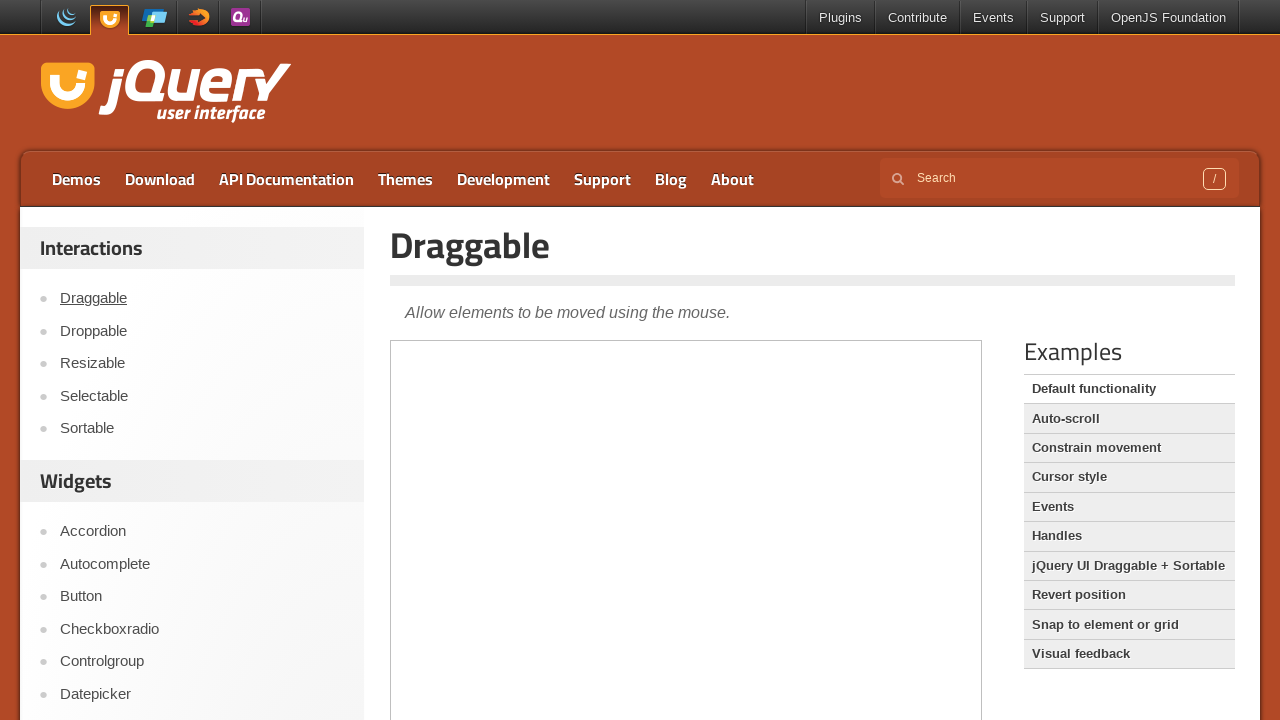

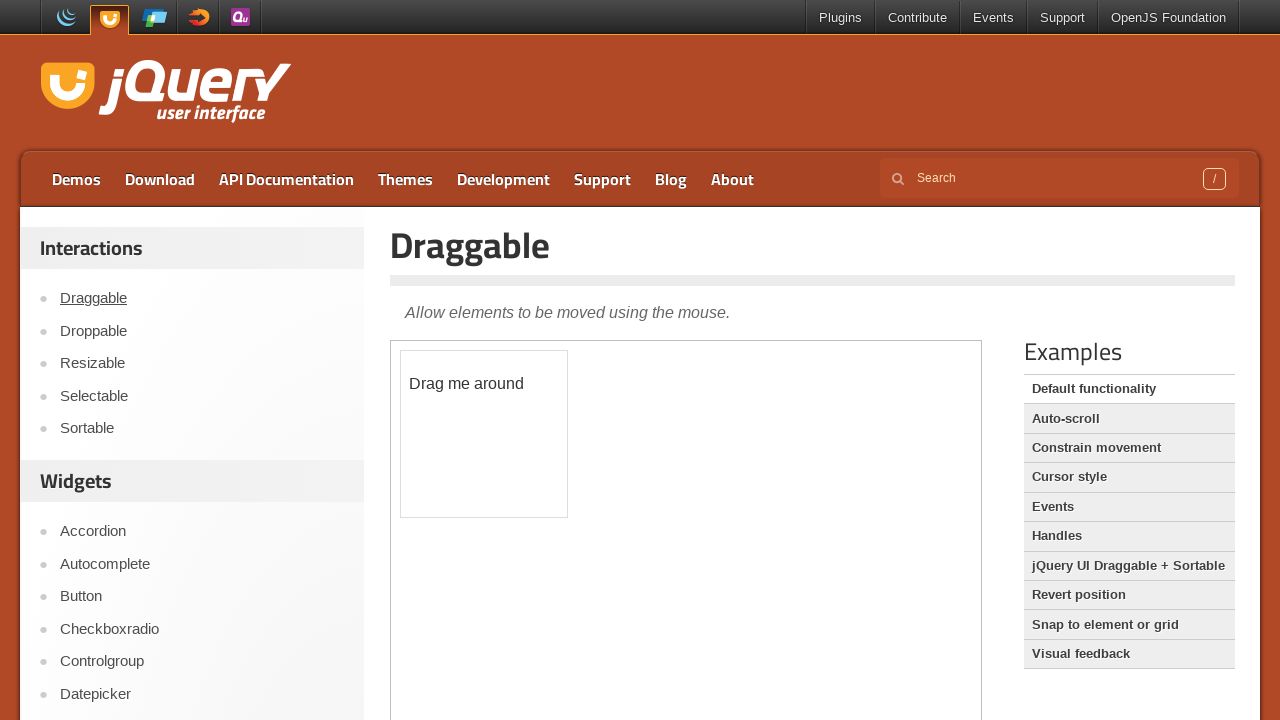